Navigates to YouTube homepage and refreshes the page

Starting URL: https://www.youtube.com

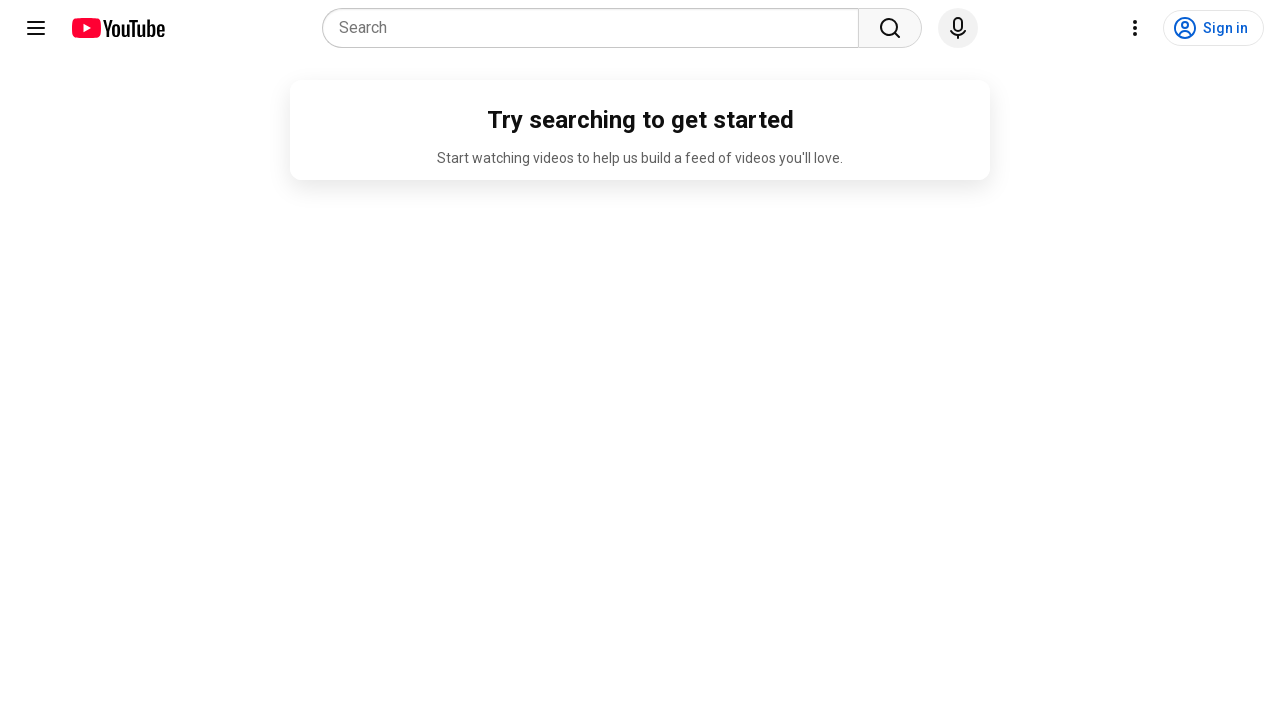

Navigated to YouTube homepage
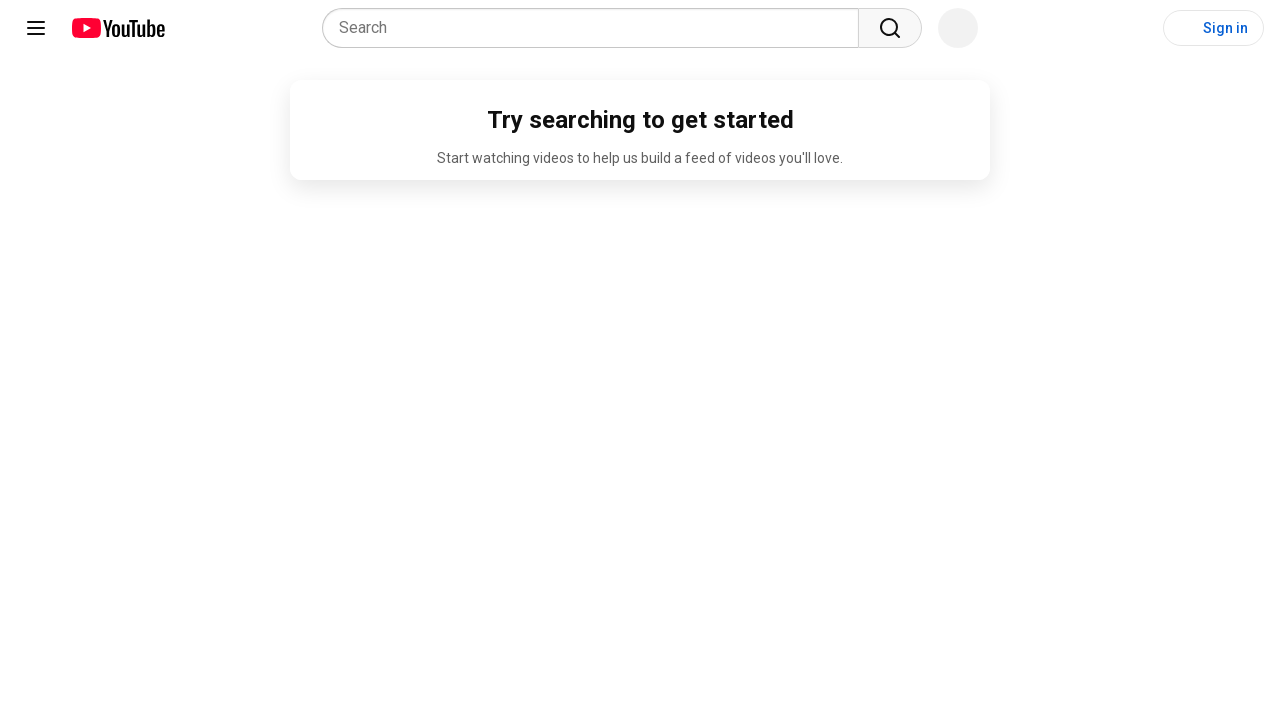

Refreshed the YouTube page
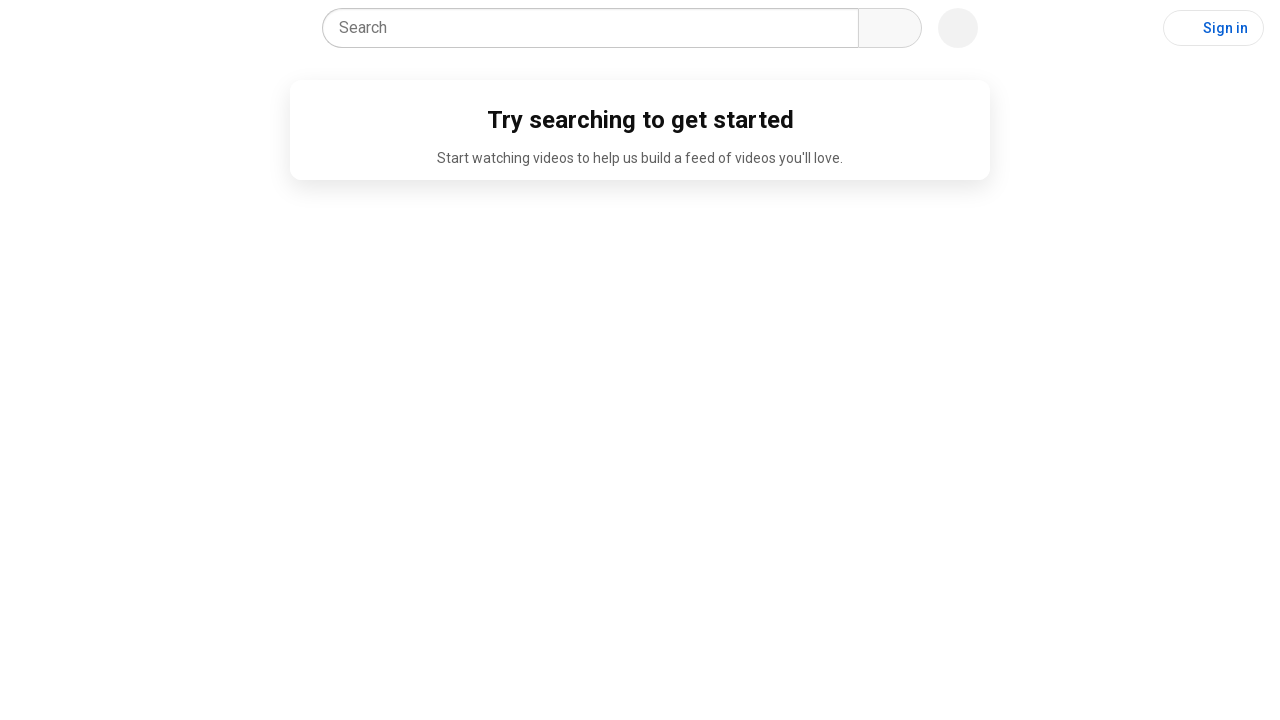

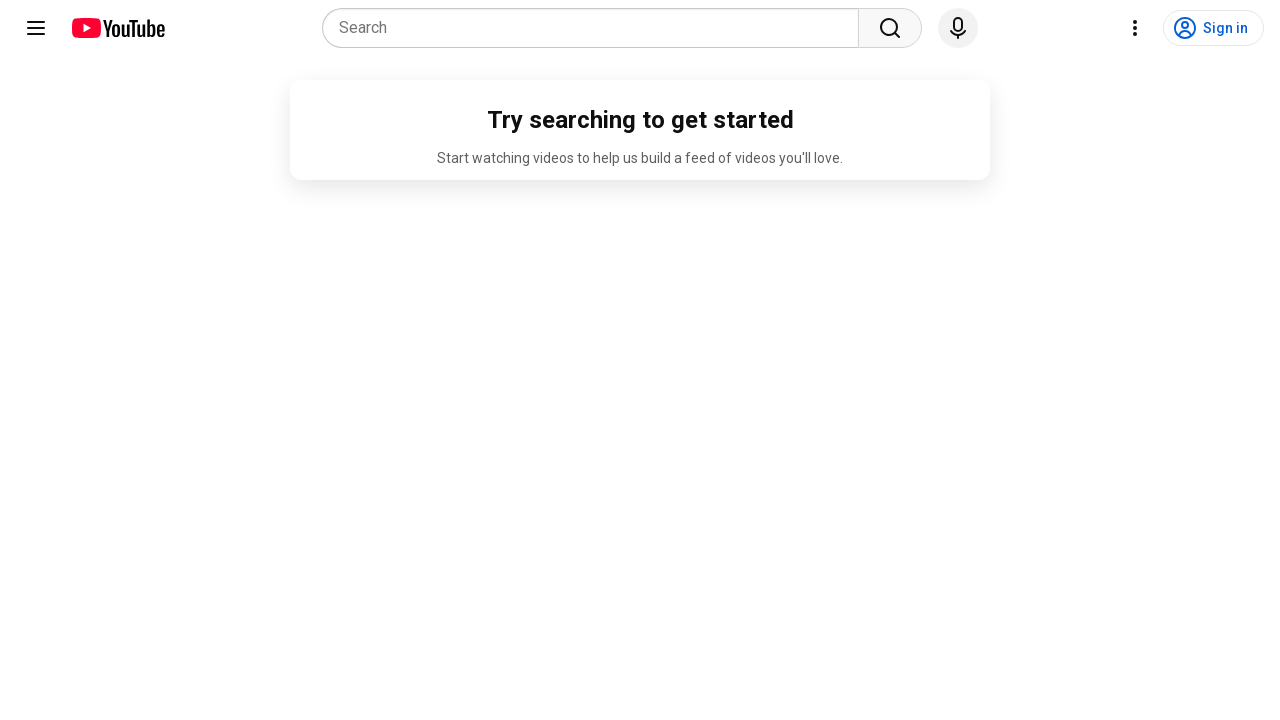